Tests dynamic content loading by clicking a start button and waiting for the hidden element to become visible

Starting URL: https://the-internet.herokuapp.com/dynamic_loading/1

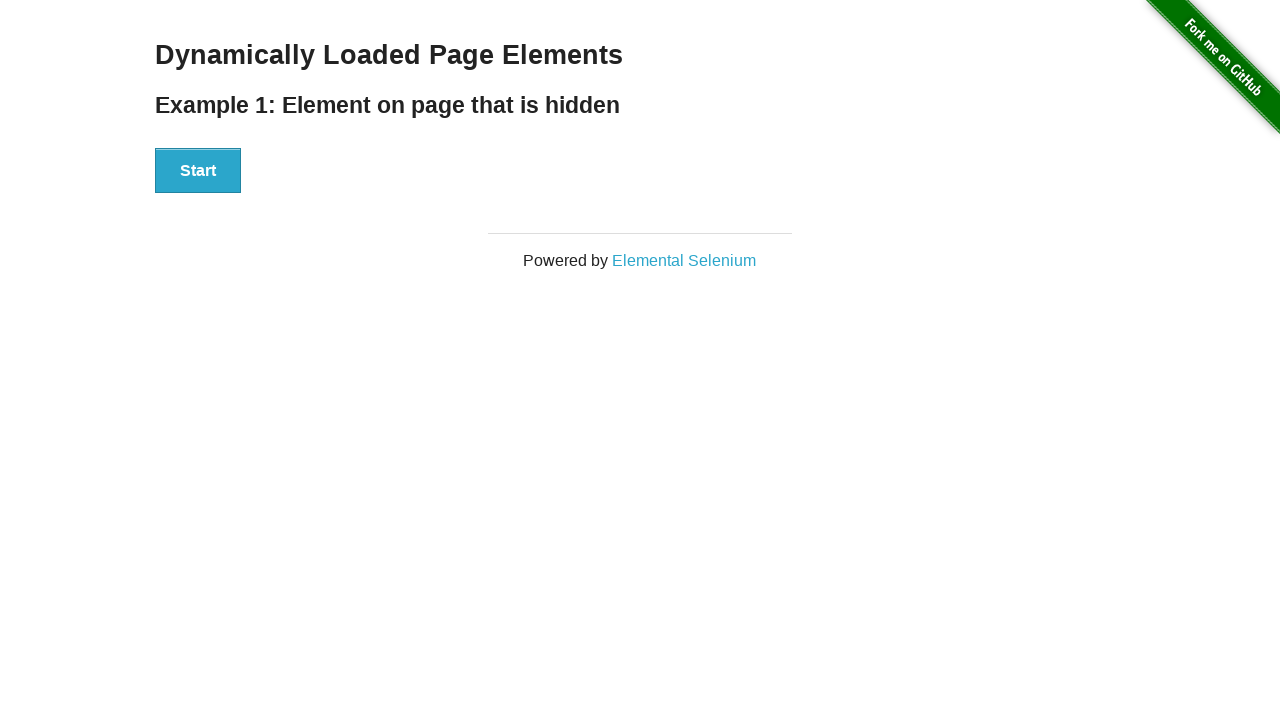

Clicked start button to trigger dynamic content loading at (198, 171) on div#start button
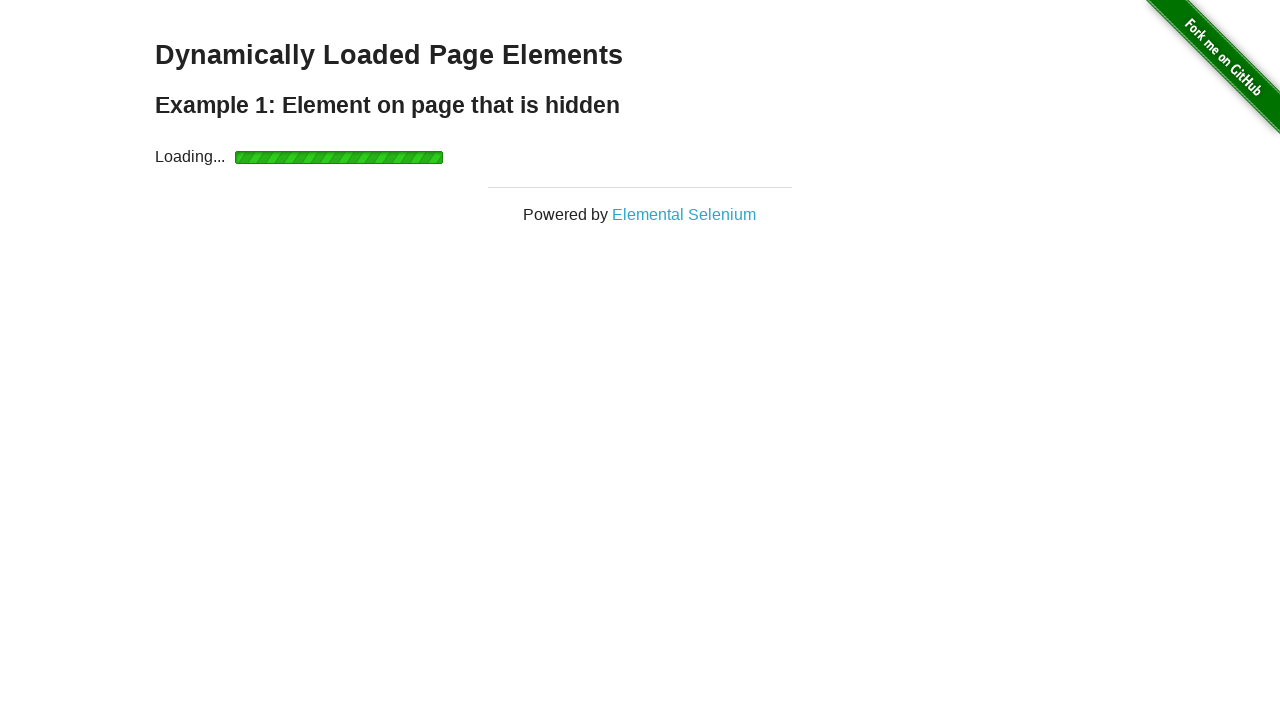

Waited for finish element to become visible
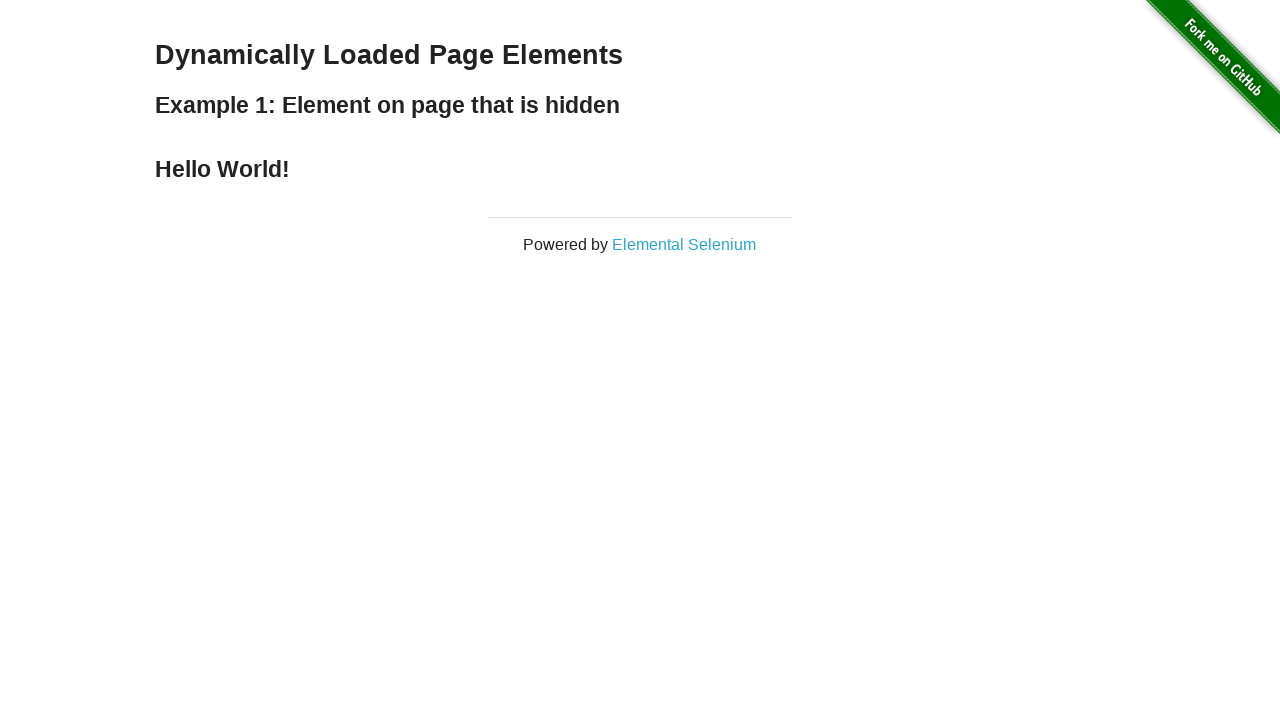

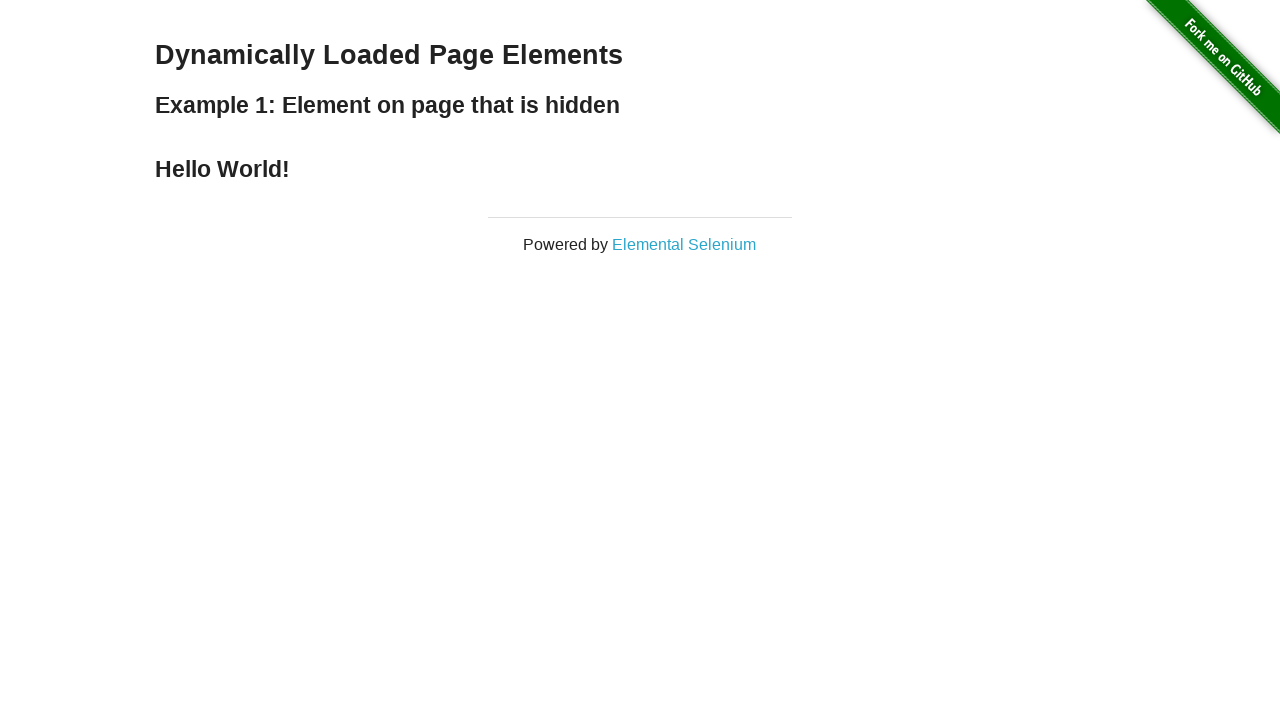